Tests the complete checkout flow from adding a product to cart through to order completion

Starting URL: https://www.saucedemo.com/

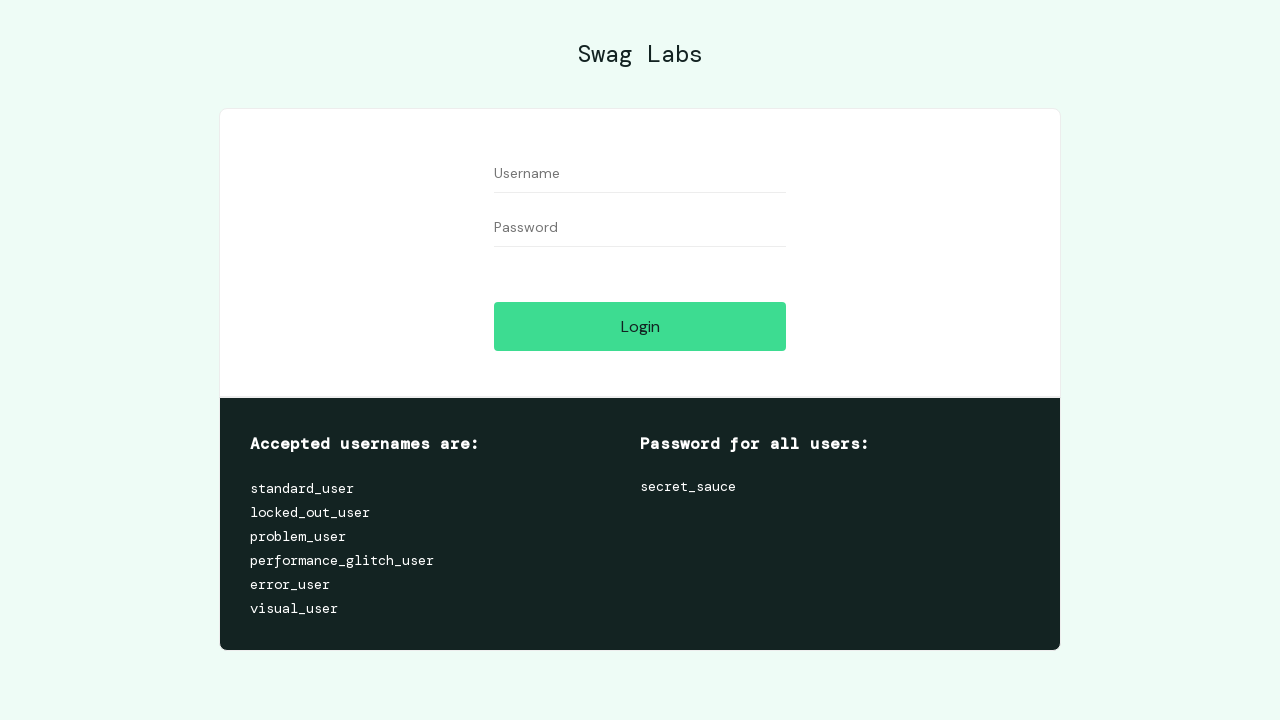

Filled username field with 'standard_user' on #user-name
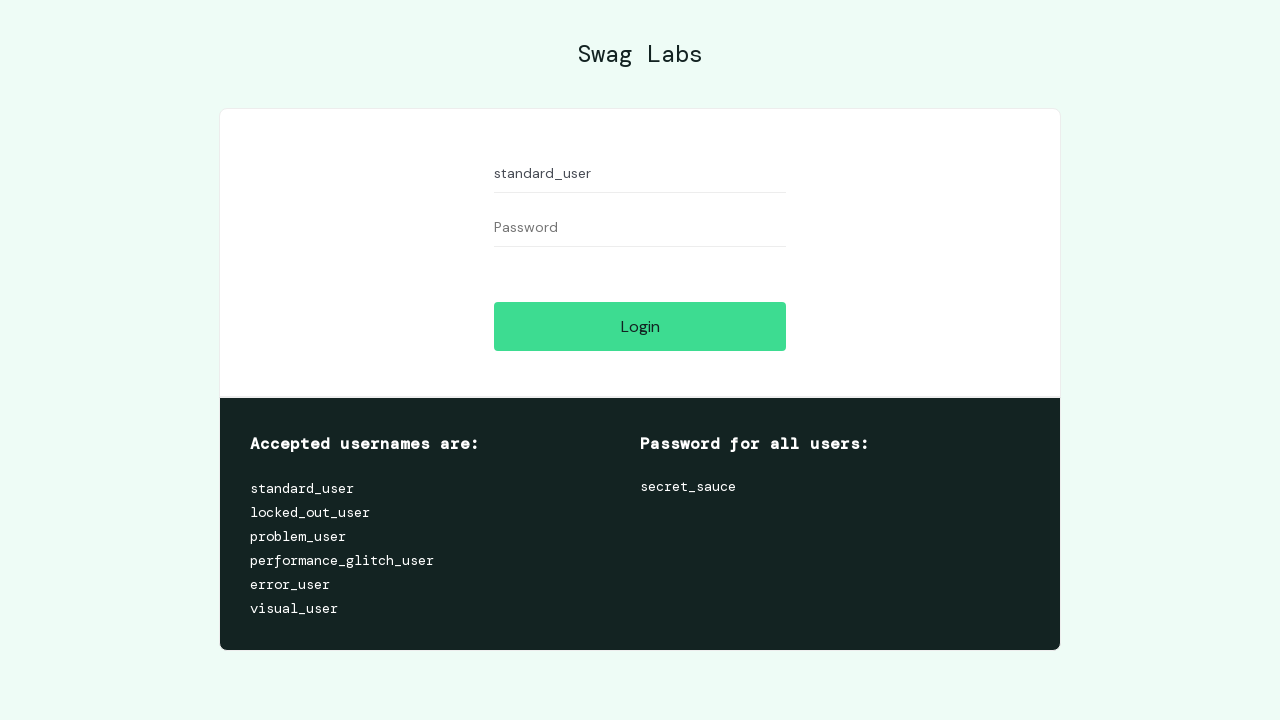

Filled password field with 'secret_sauce' on #password
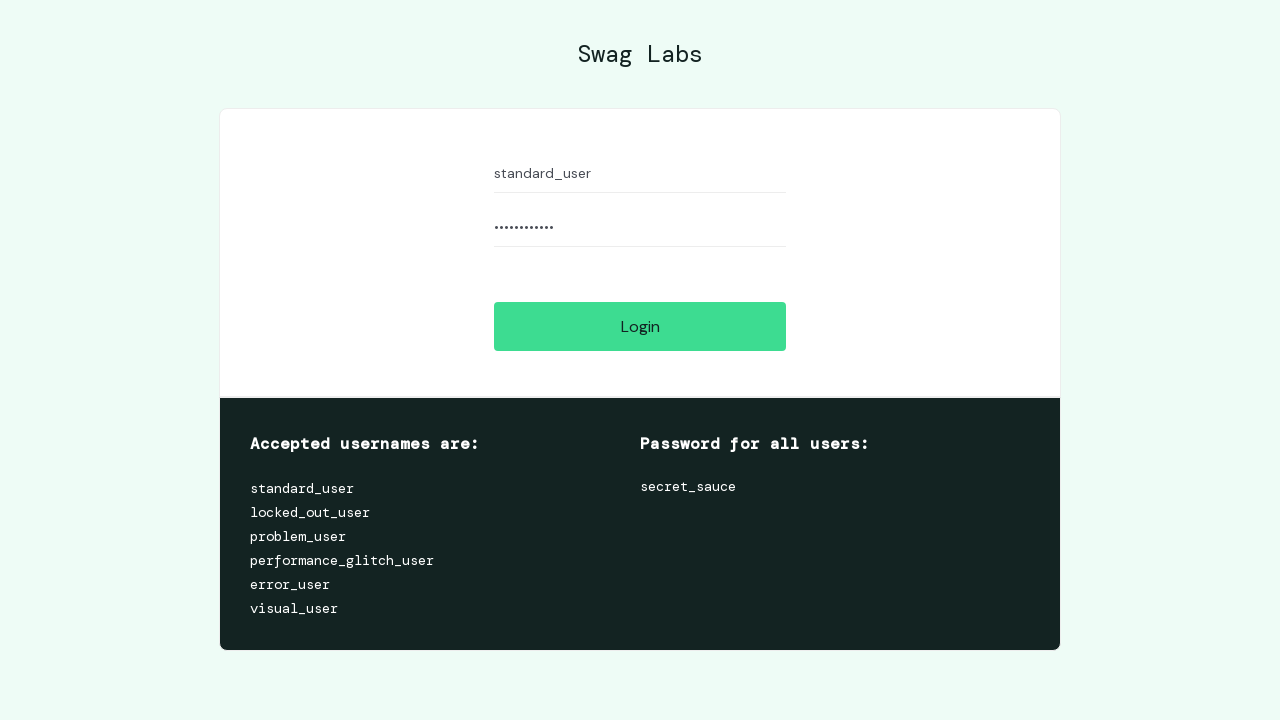

Clicked login button to authenticate at (640, 326) on #login-button
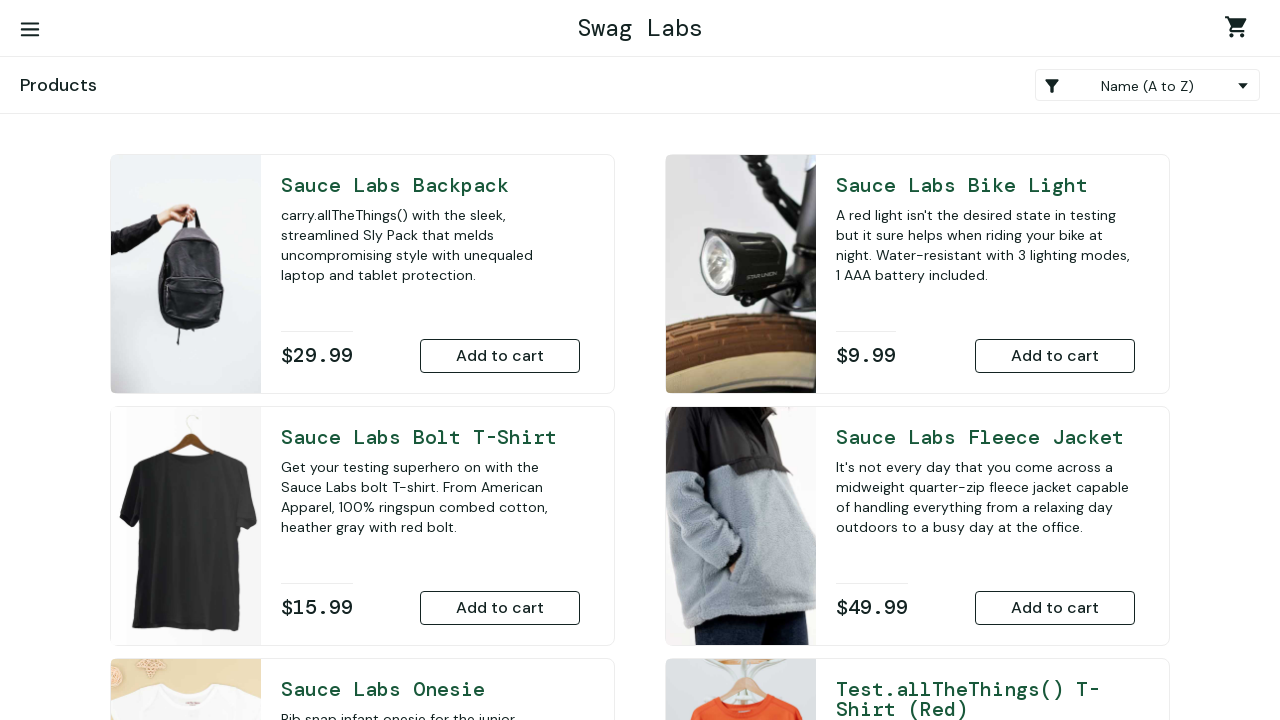

Added Sauce Labs Backpack to cart at (500, 356) on #add-to-cart-sauce-labs-backpack
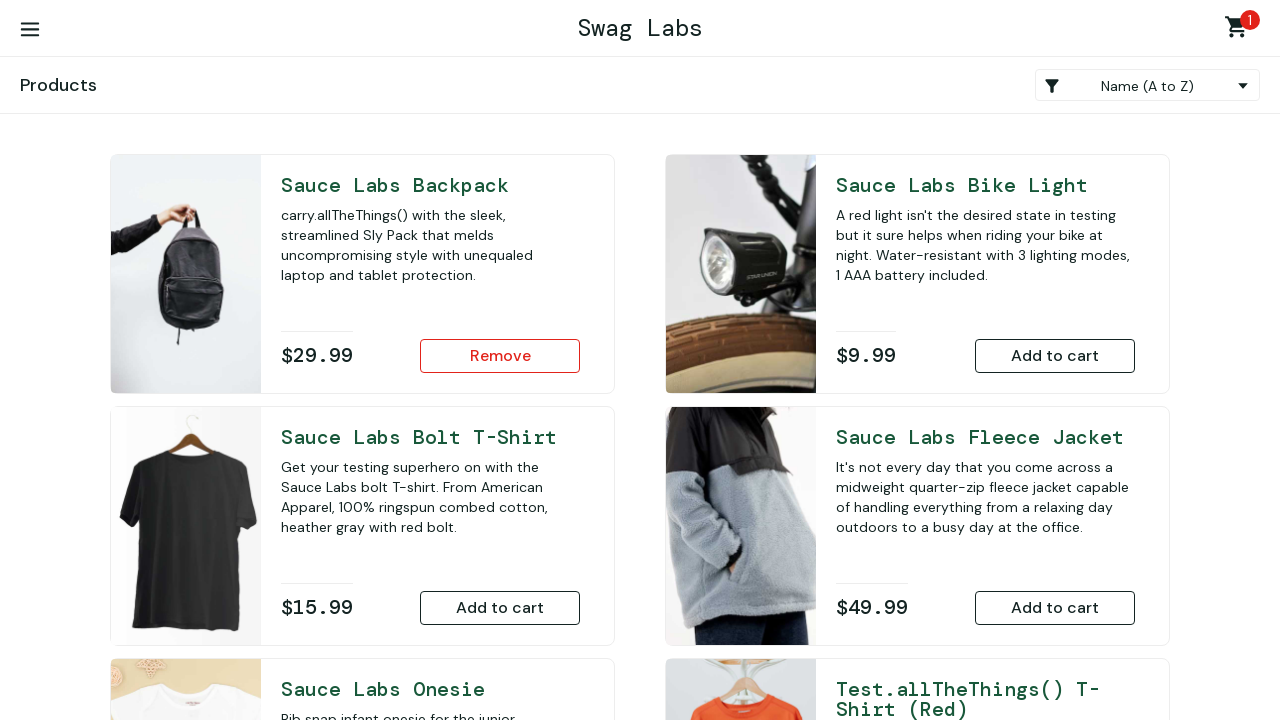

Clicked shopping cart link to view cart at (1240, 30) on .shopping_cart_link
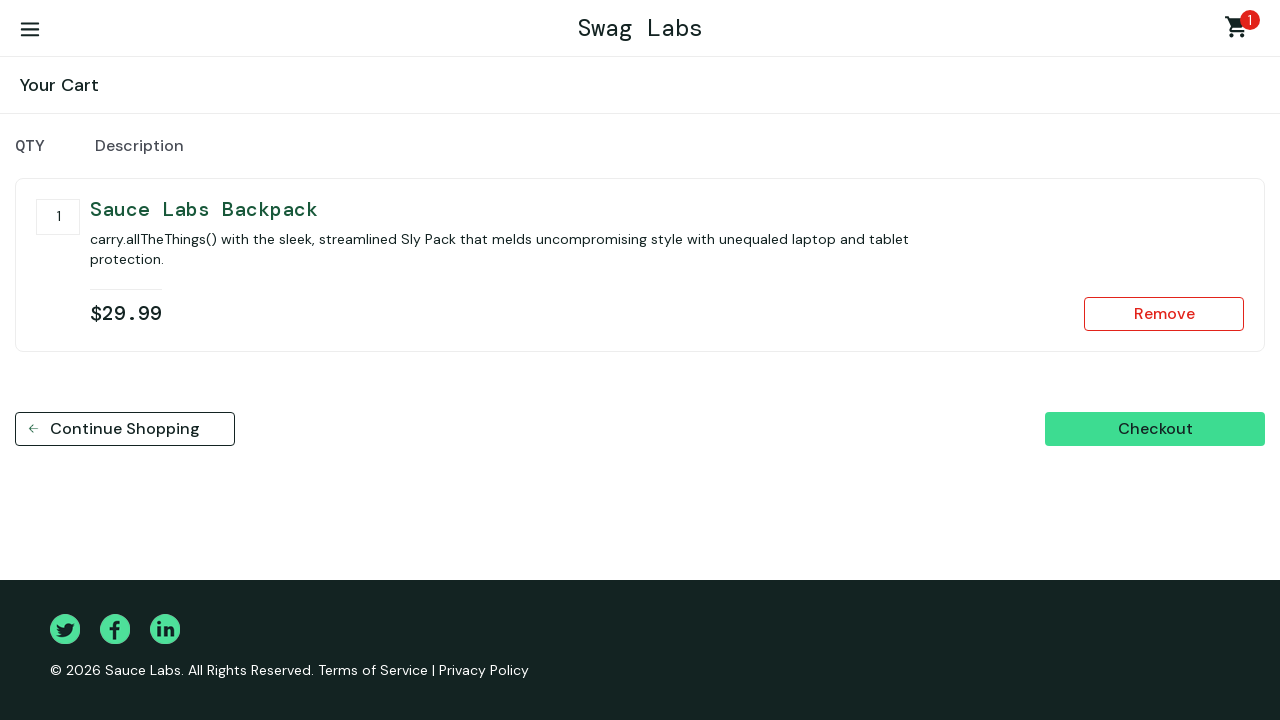

Clicked checkout button to begin checkout process at (1155, 429) on #checkout
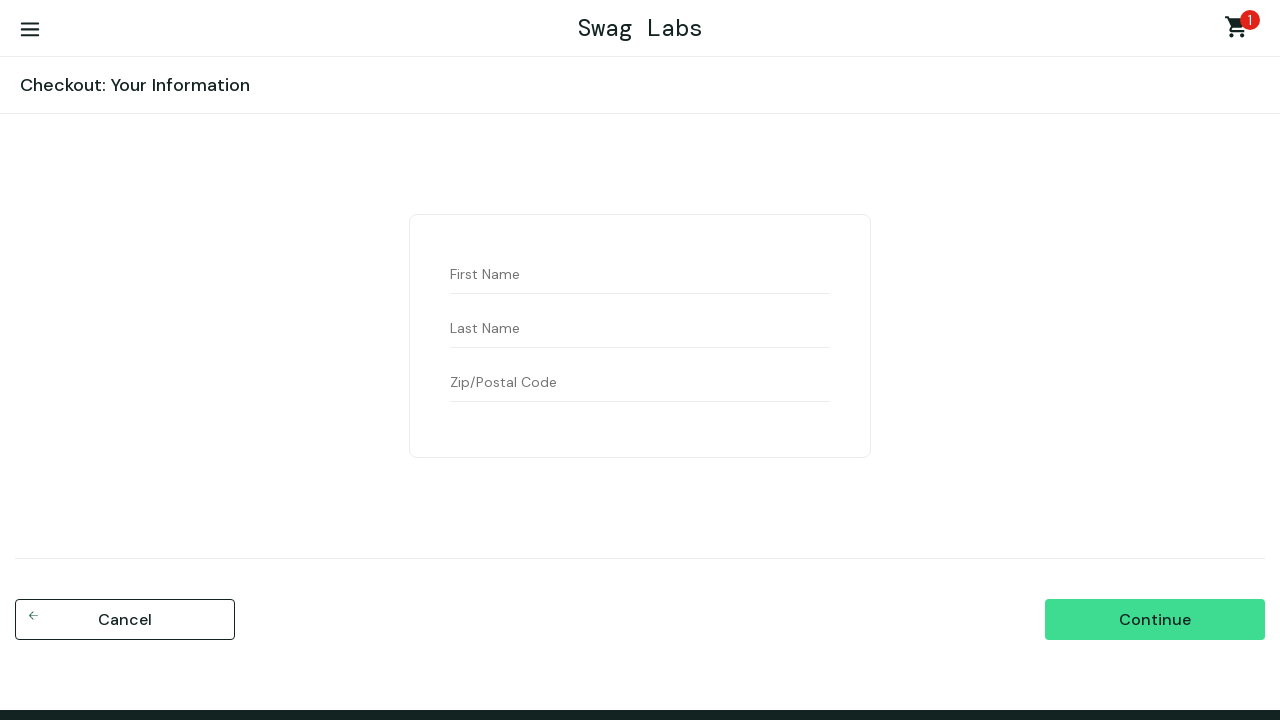

Filled first name field with 'Pera' on #first-name
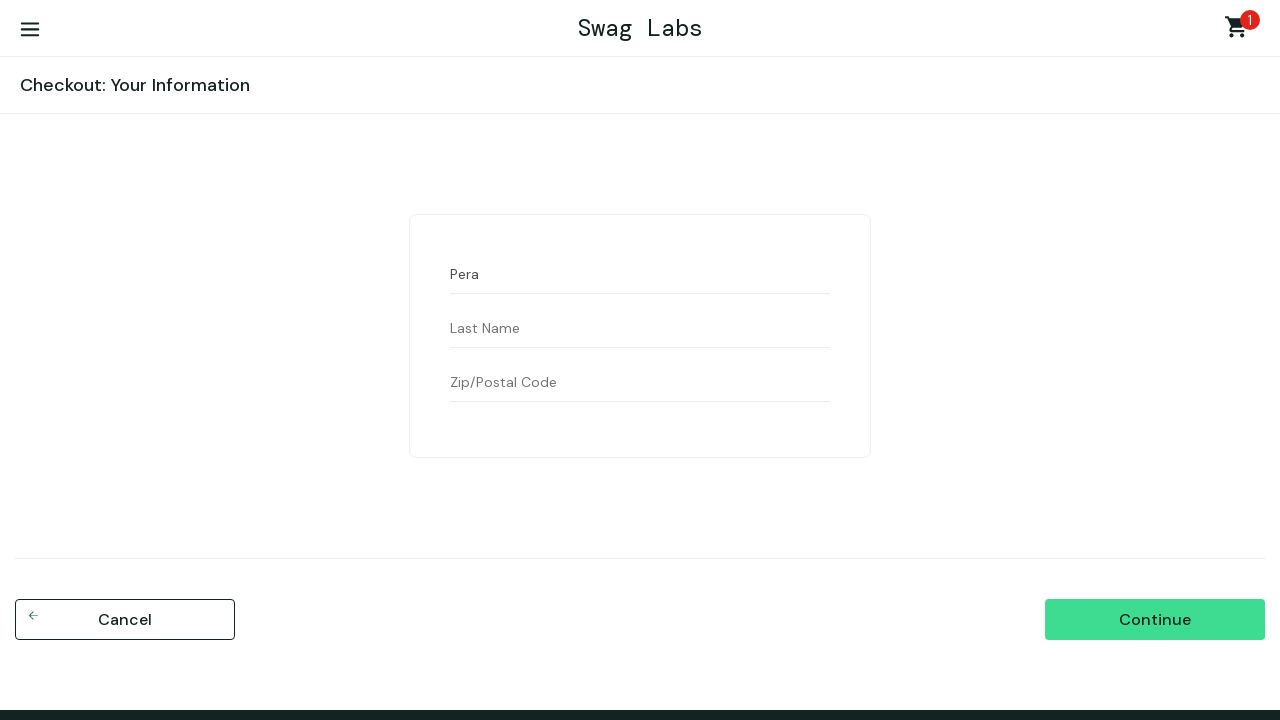

Filled last name field with 'Peric' on #last-name
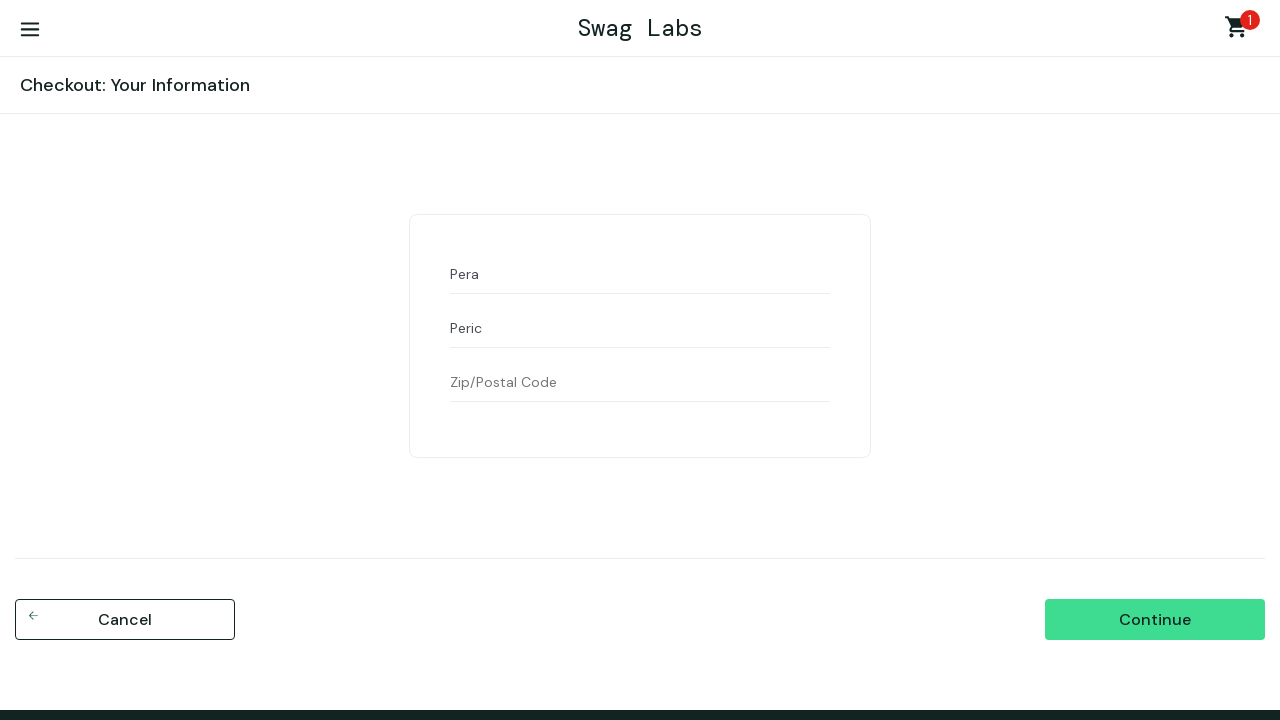

Filled postal code field with '18000' on #postal-code
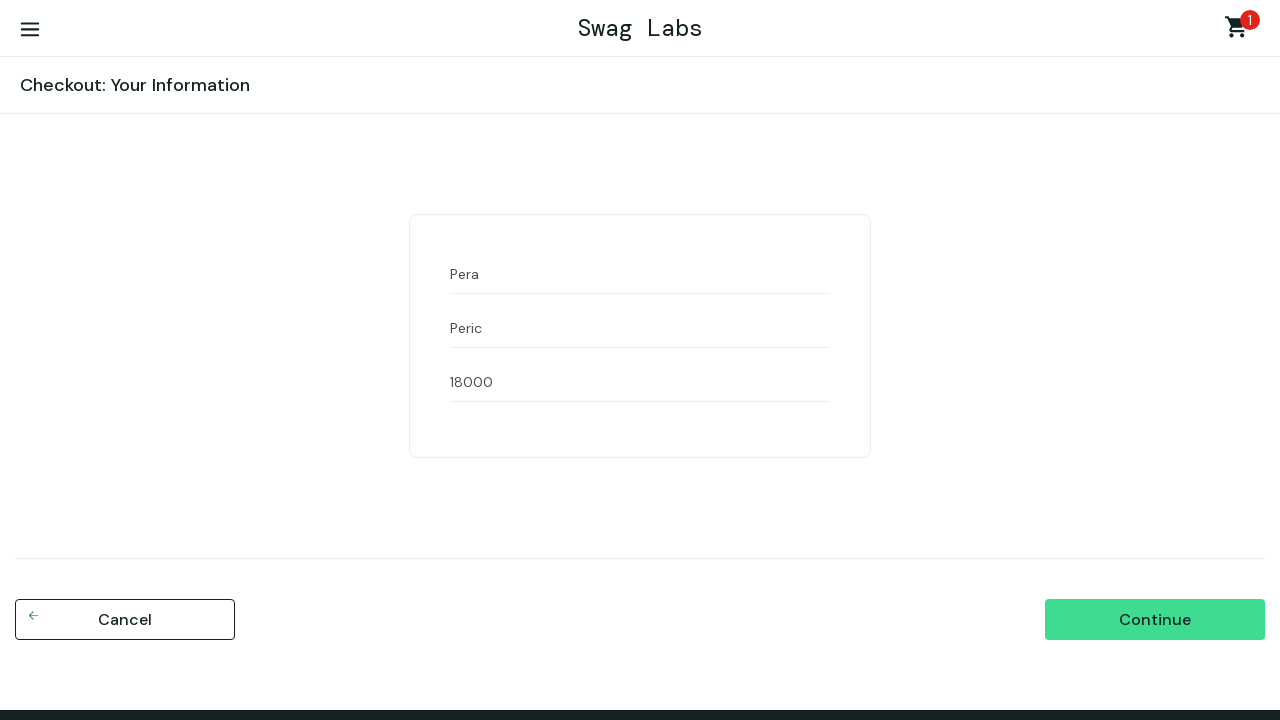

Clicked continue button to proceed to order overview at (1155, 620) on #continue
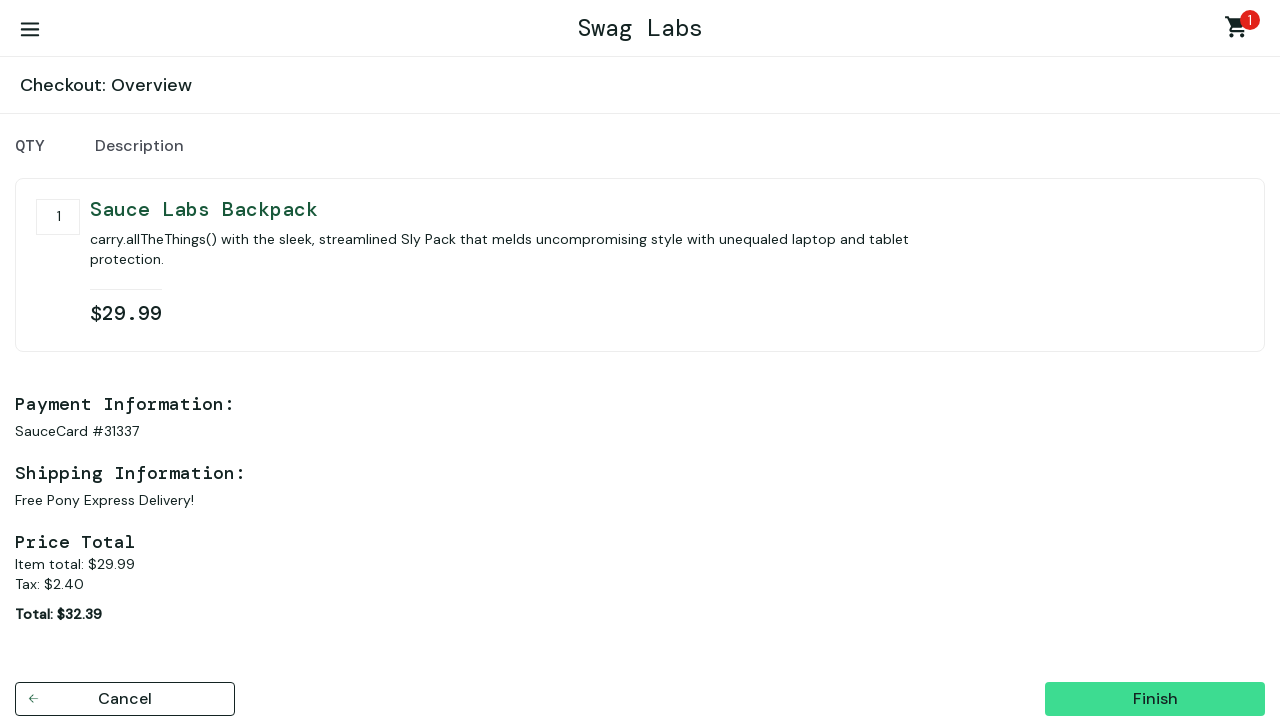

Checkout summary container loaded and became visible
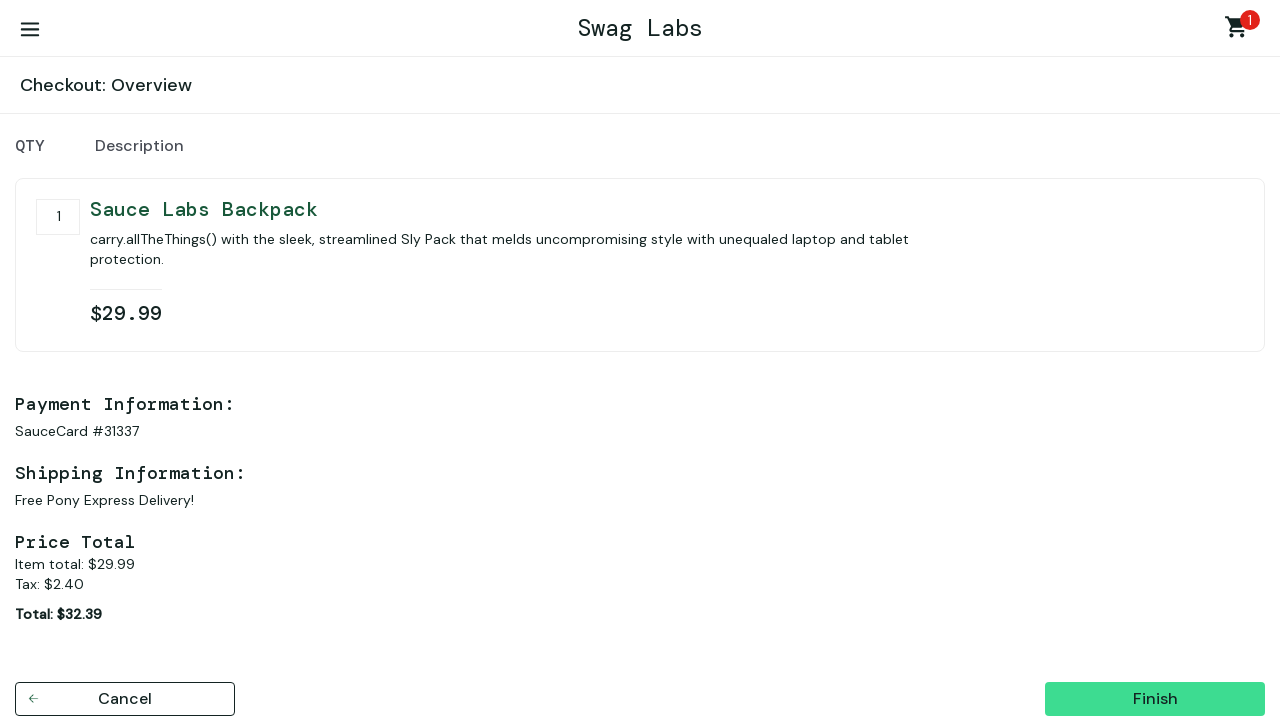

Clicked finish button to complete order at (1155, 699) on #finish
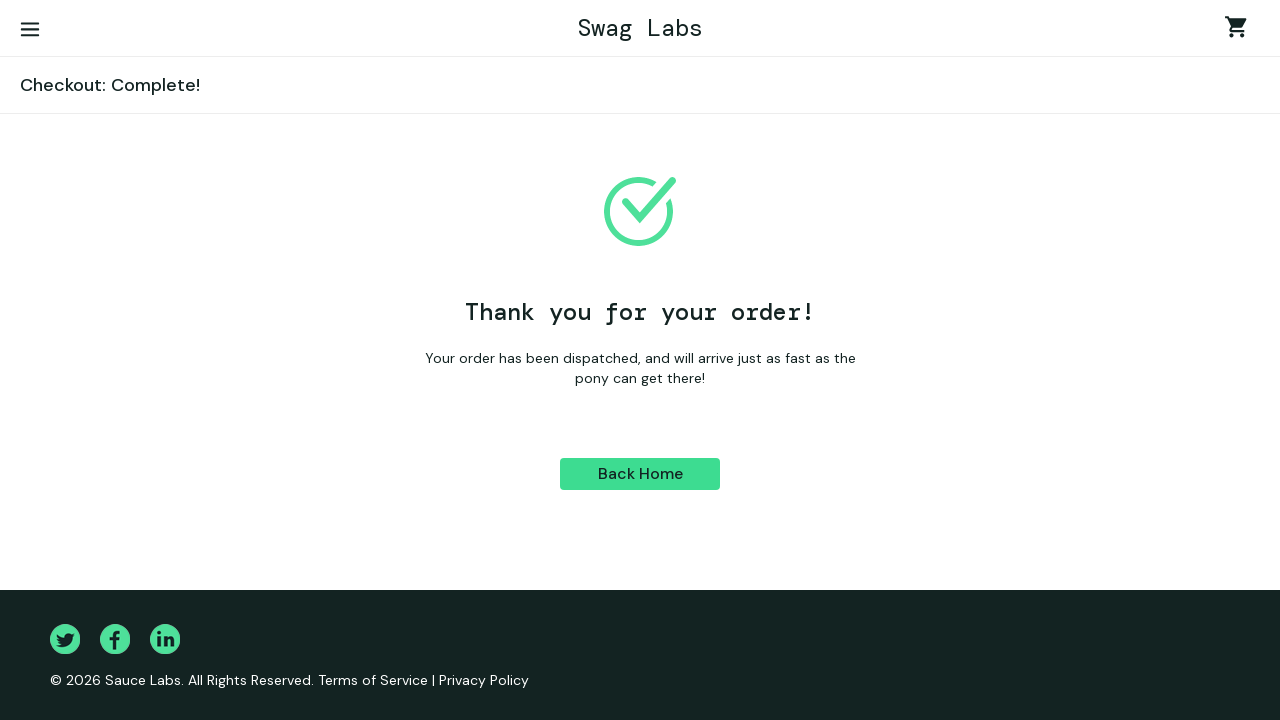

Order confirmation page loaded successfully
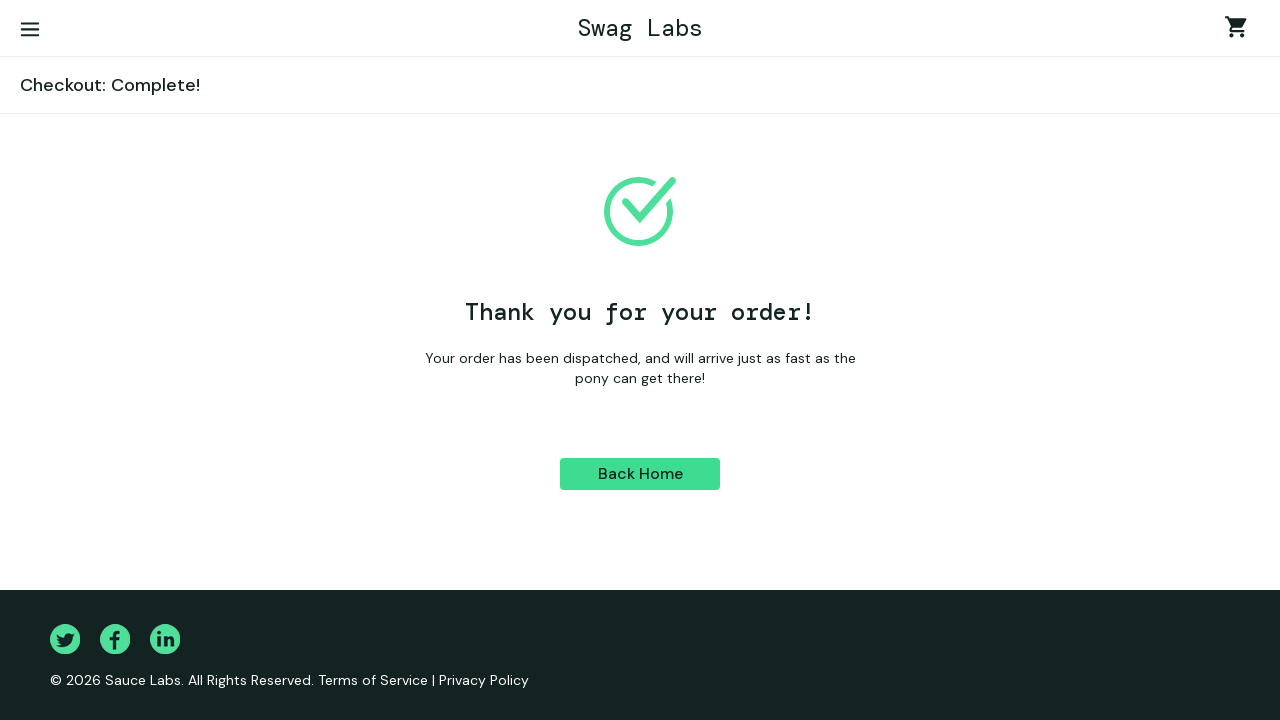

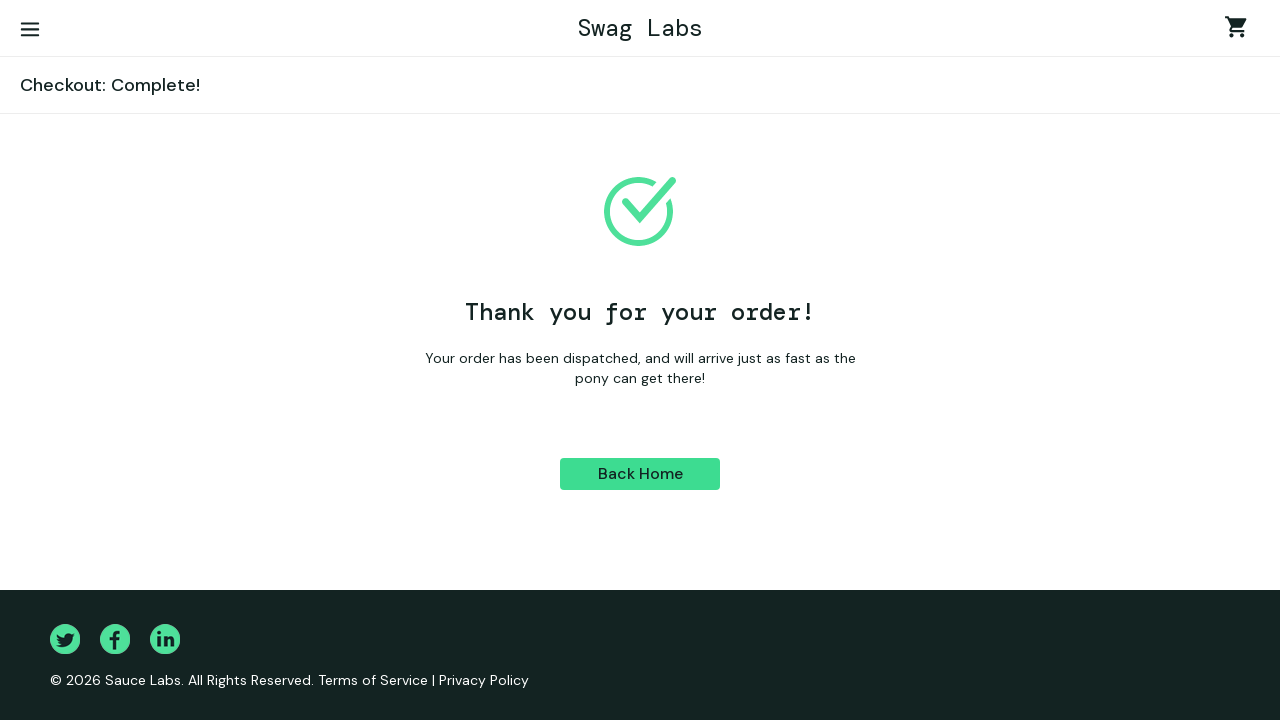